Tests opening a new tab link by removing target attribute and clicking, then navigating back

Starting URL: https://rahulshettyacademy.com/AutomationPractice/

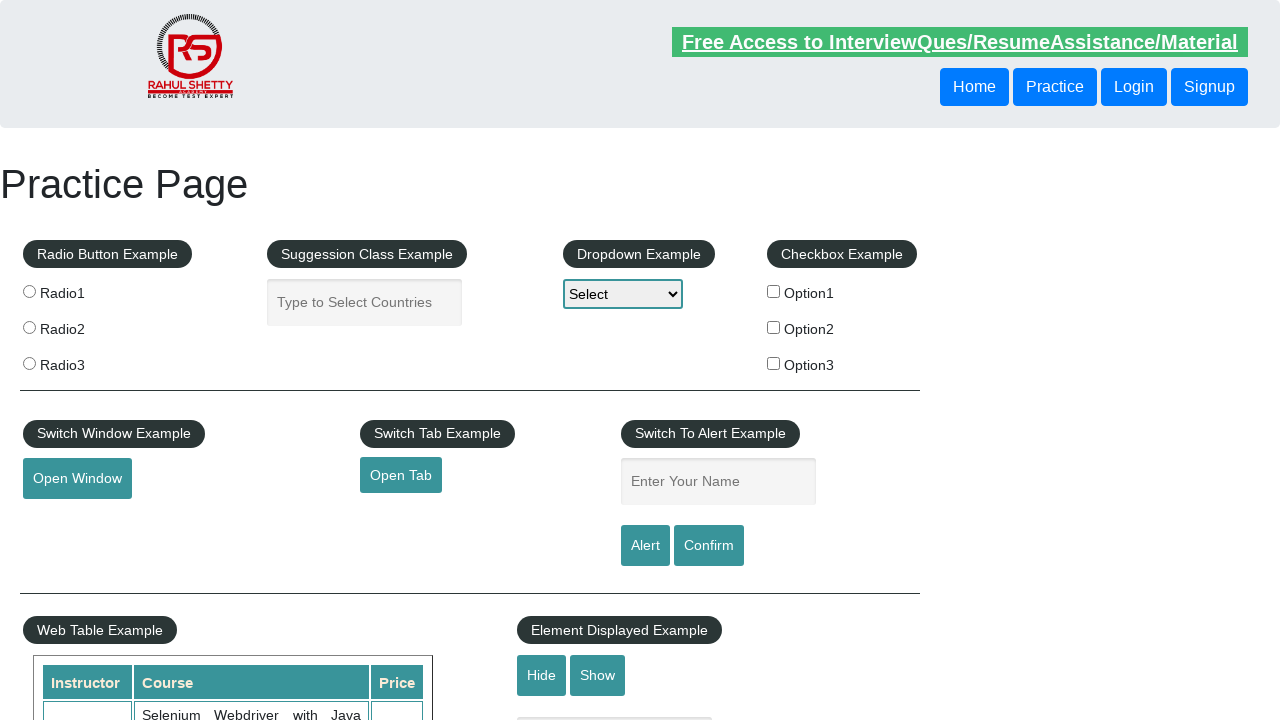

Removed target attribute from open tab link element
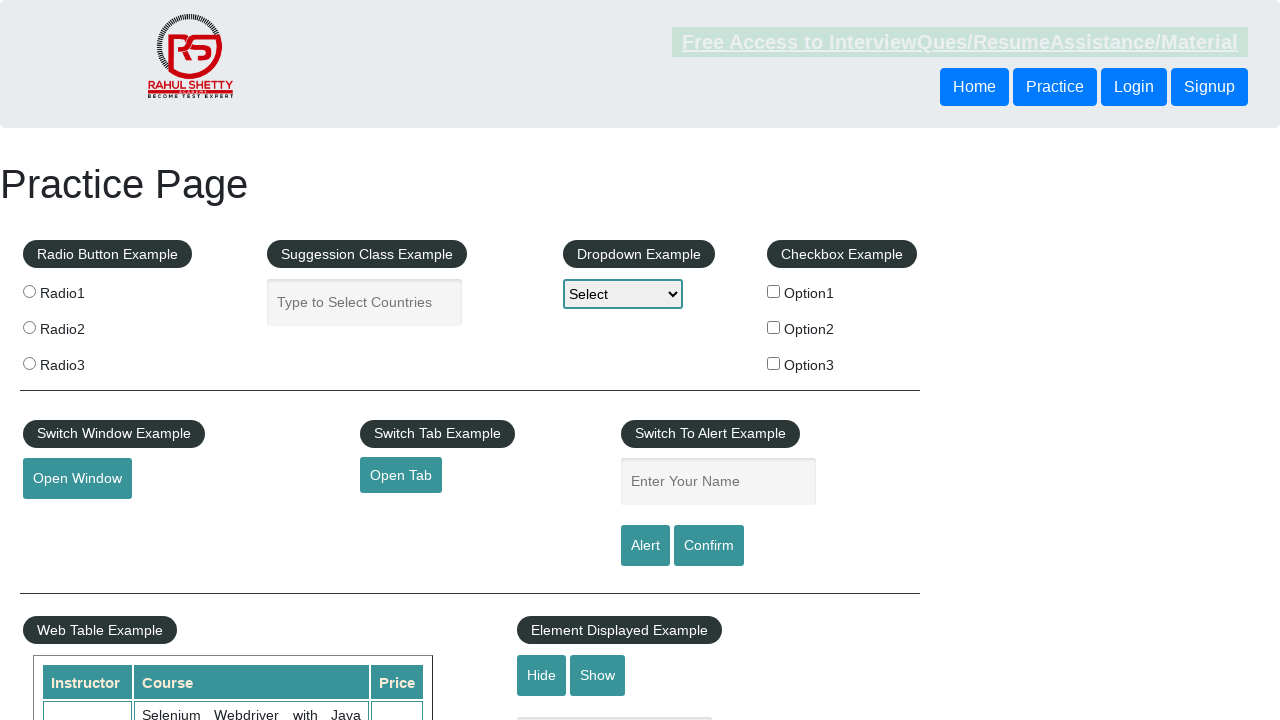

Clicked the open tab link at (401, 475) on #opentab
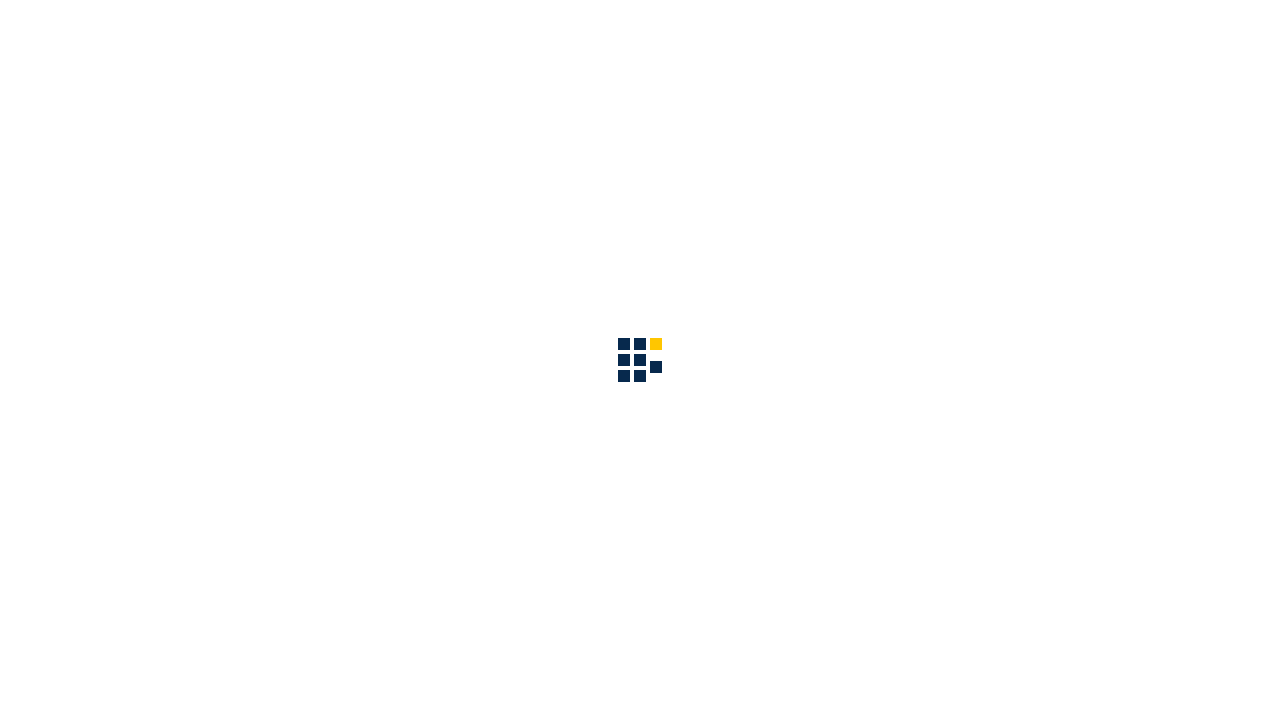

Navigated back to previous page
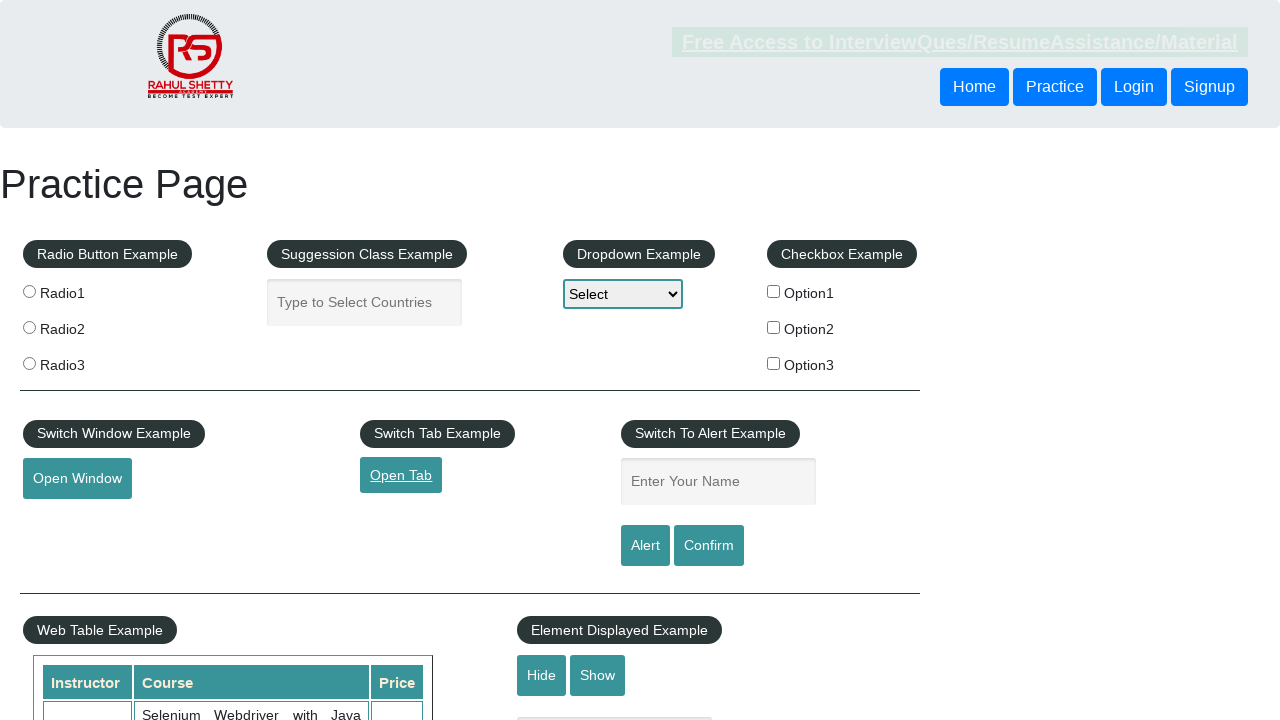

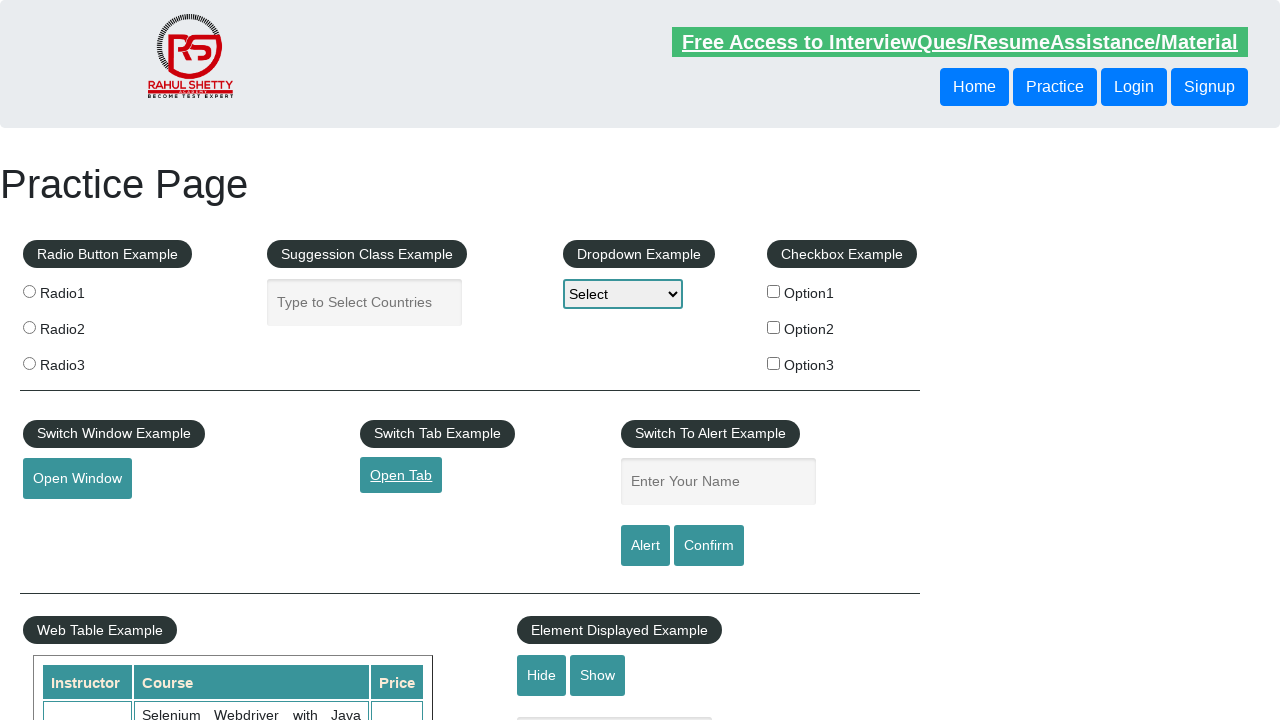